Tests drag and drop functionality by dragging a ball element to two different drop zones sequentially

Starting URL: https://training-support.net/webelements/drag-drop

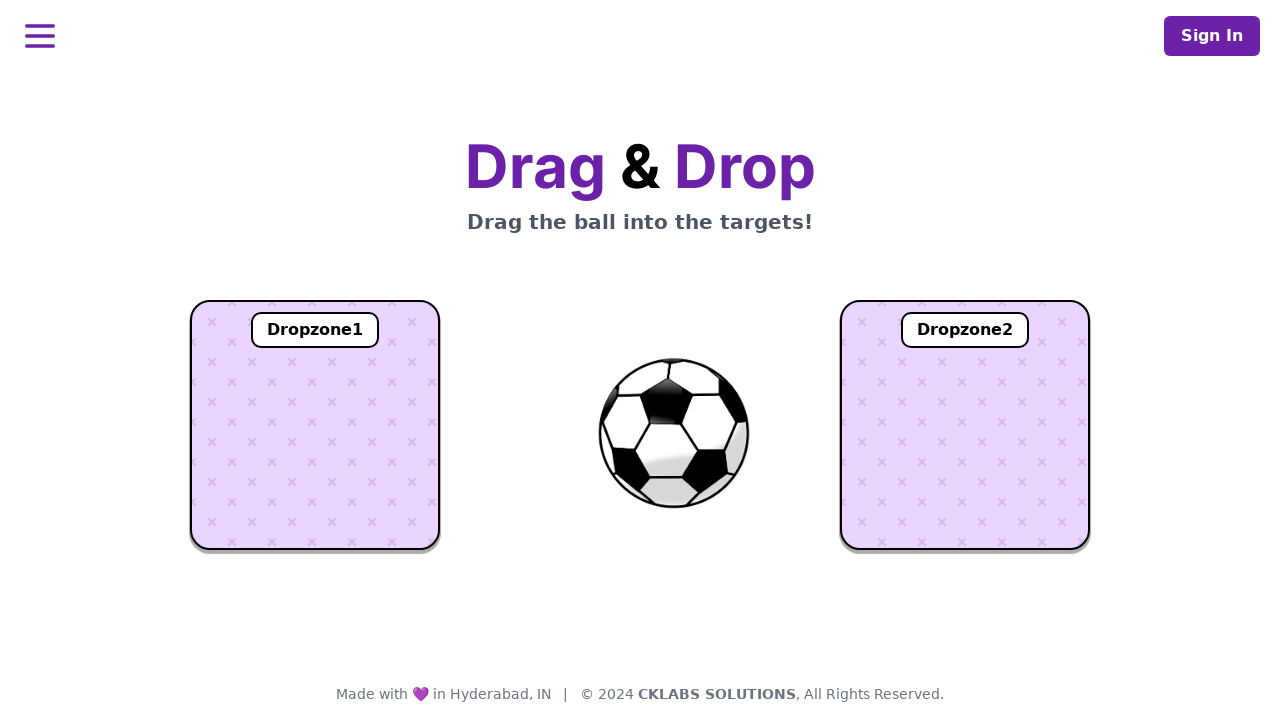

Located the draggable ball element
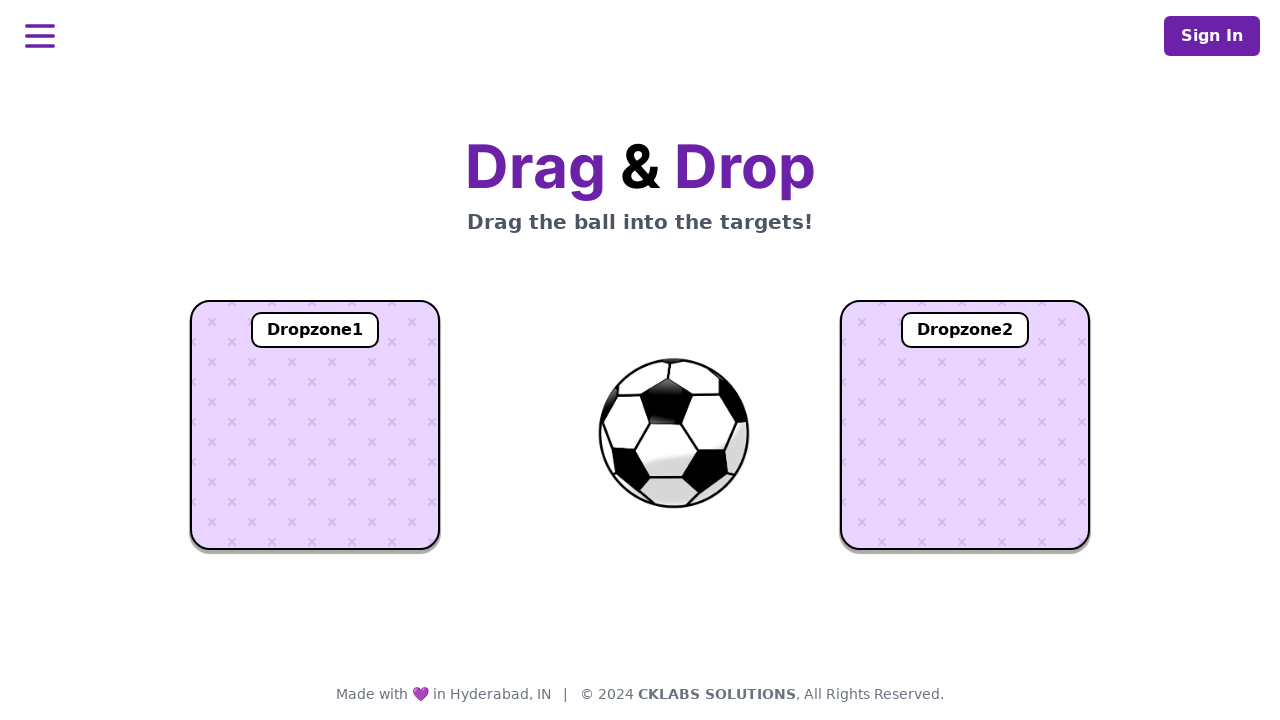

Located the first drop zone
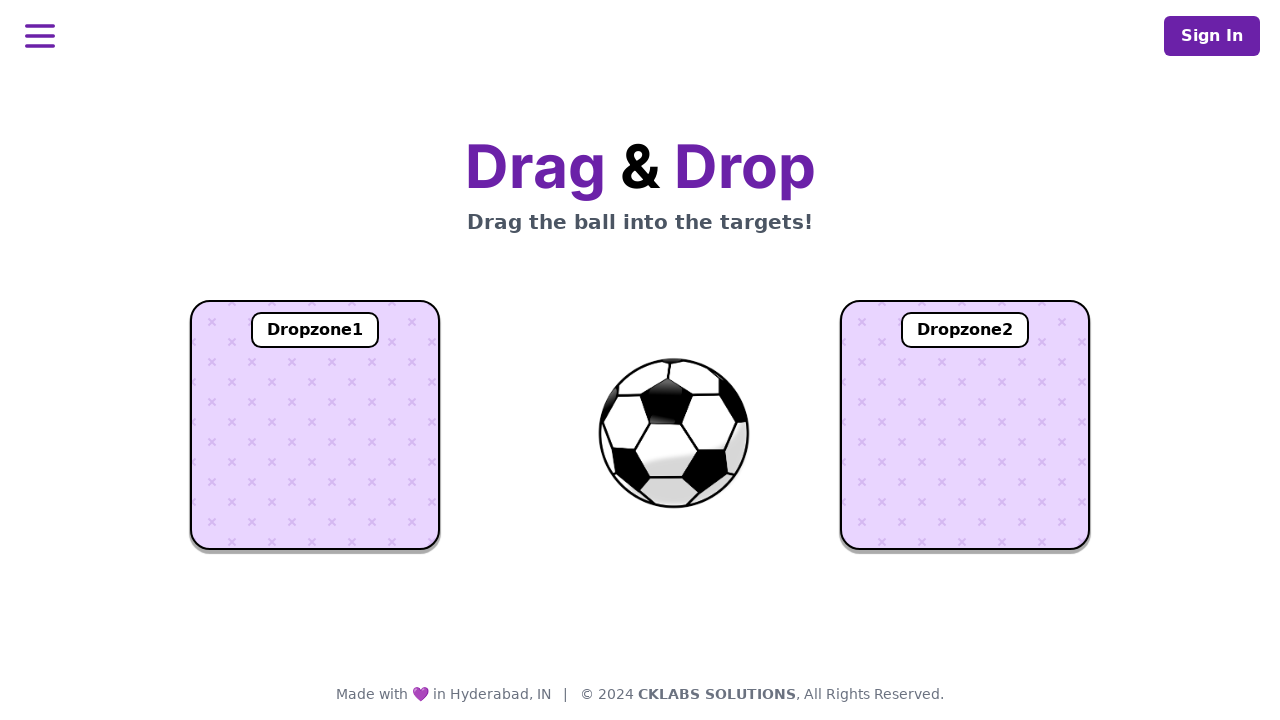

Located the second drop zone
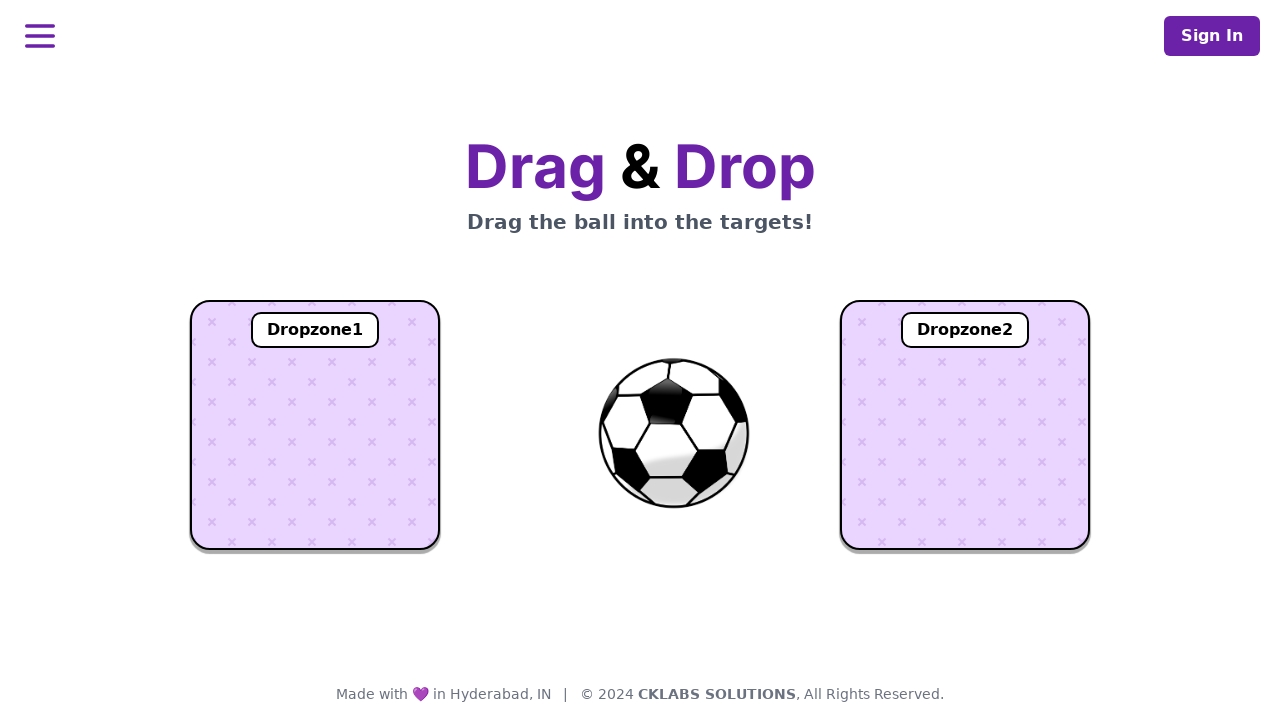

Dragged ball to first drop zone at (315, 425)
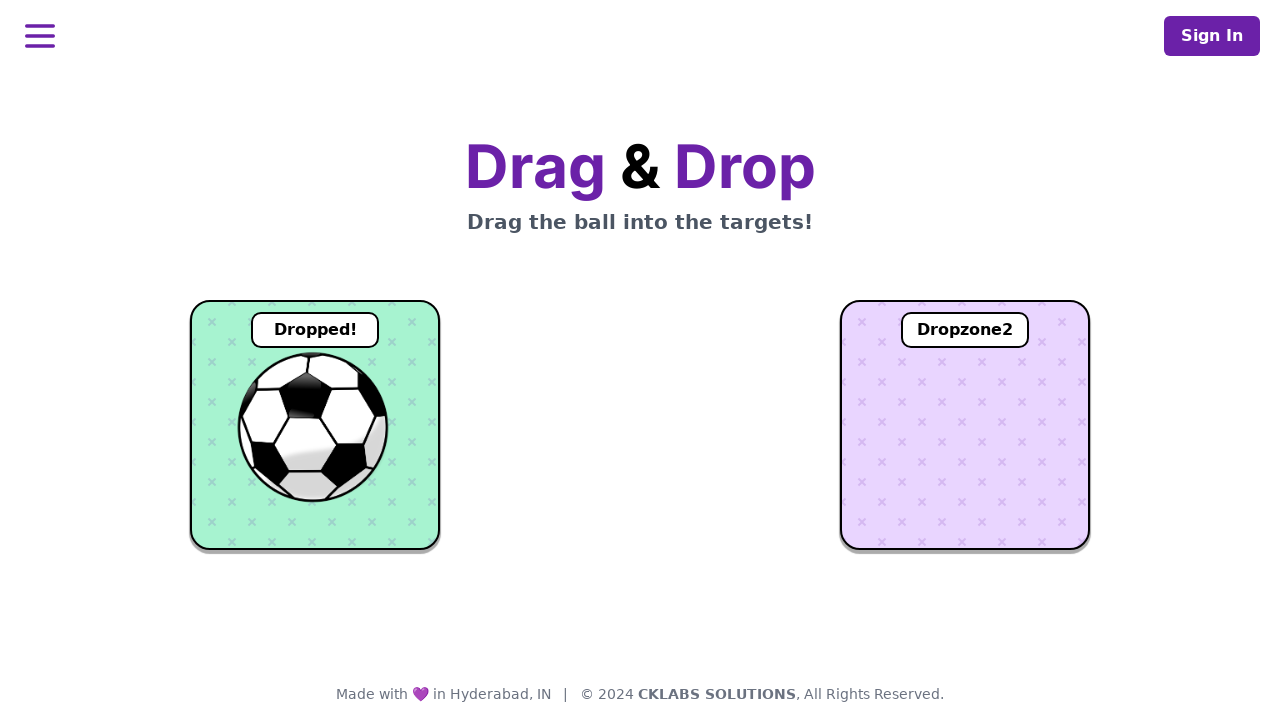

Waited 1 second between drag actions
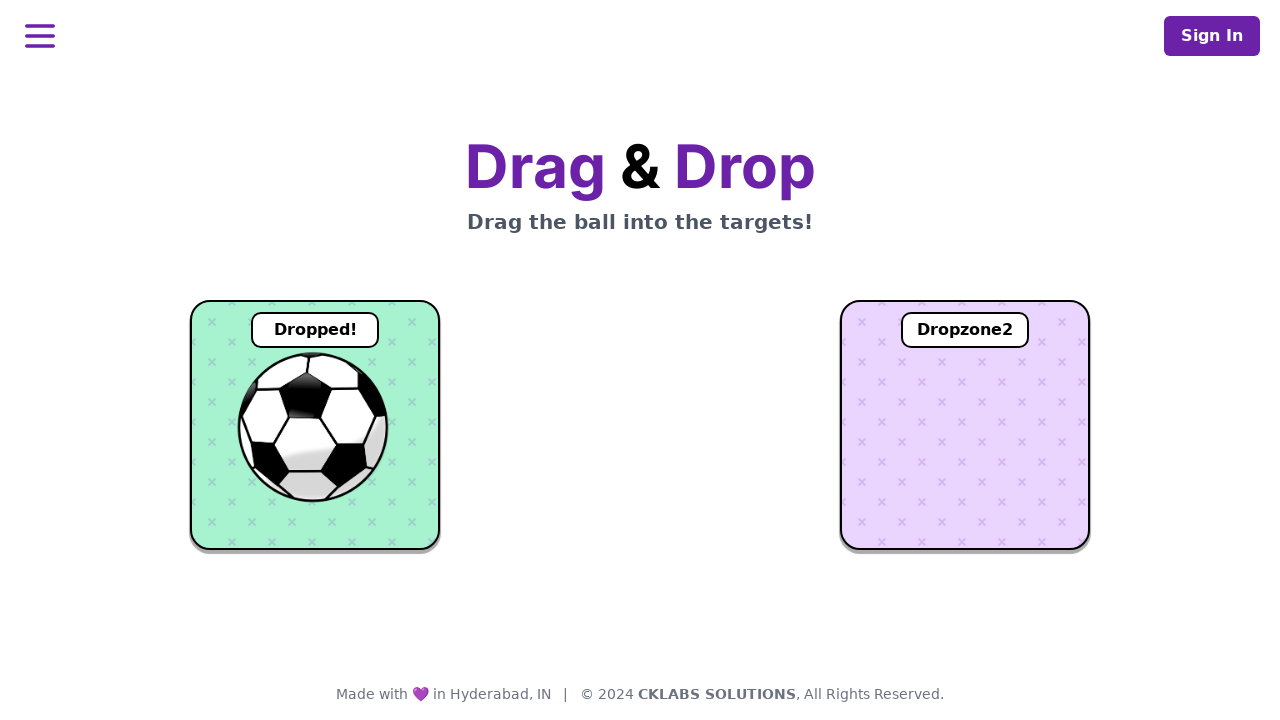

Dragged ball from first drop zone to second drop zone at (965, 425)
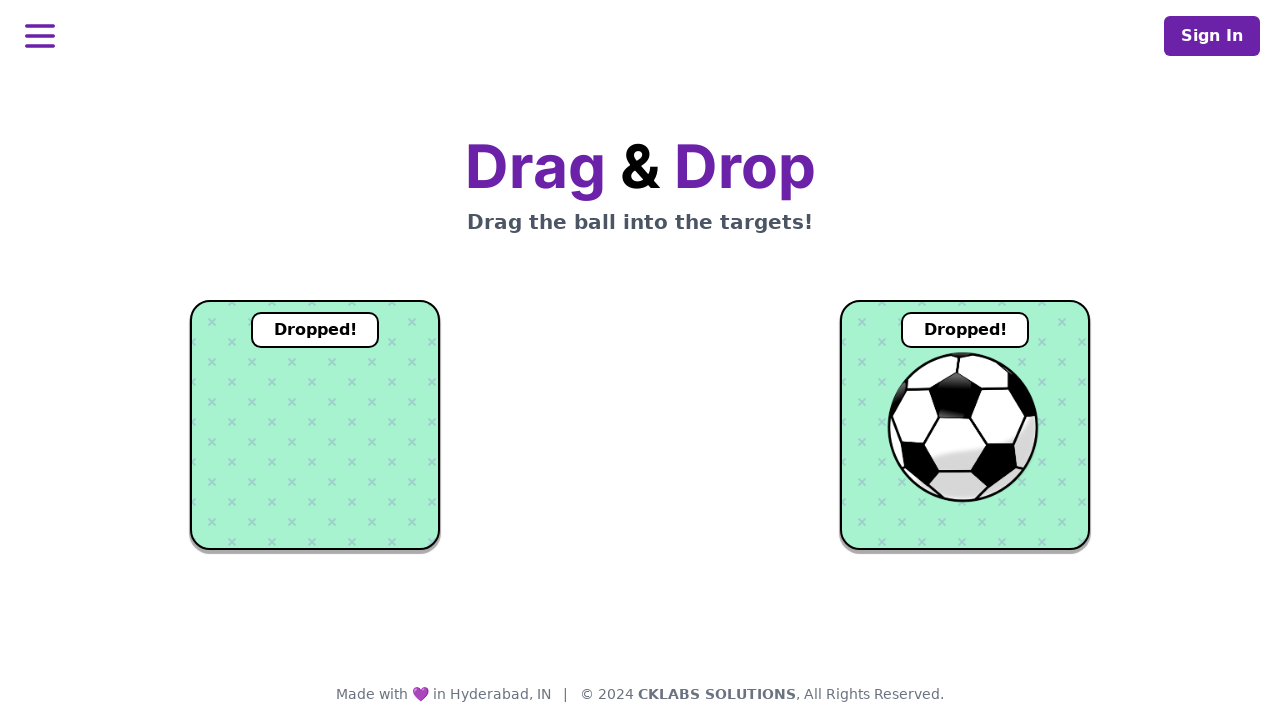

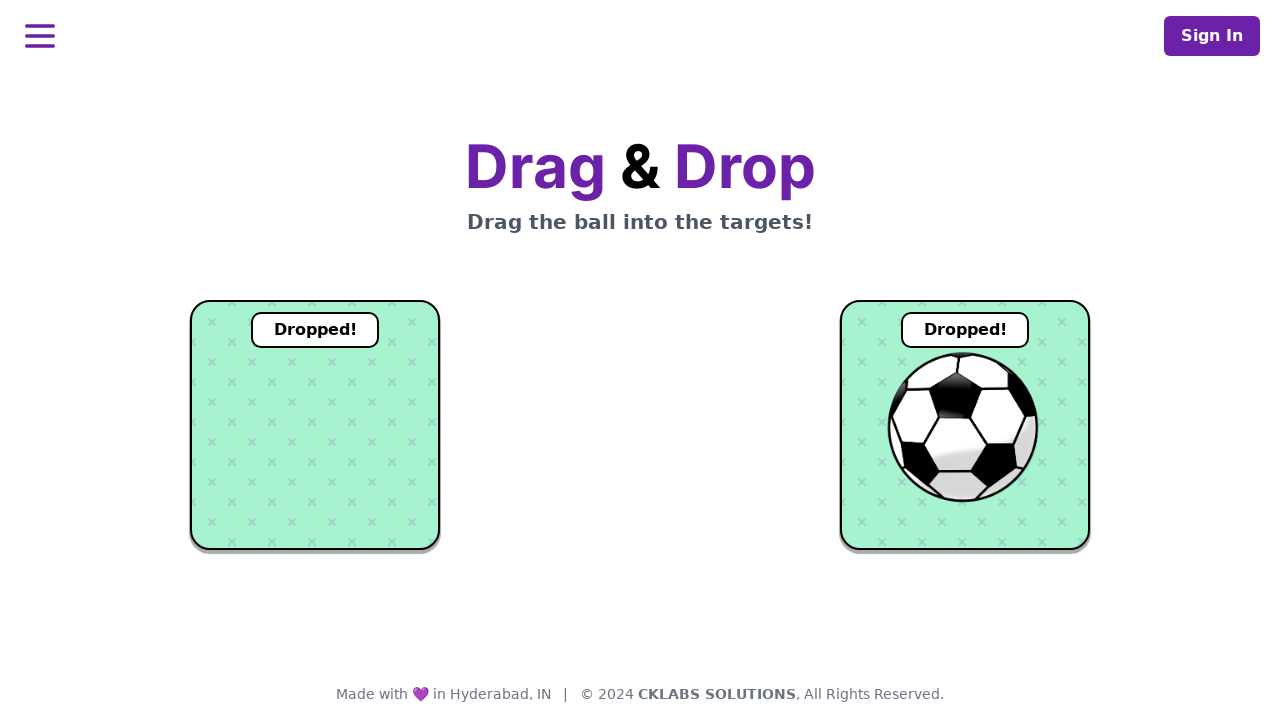